Navigates to Canada Computers homepage and checks for availability status indicators on the page

Starting URL: https://www.canadacomputers.com

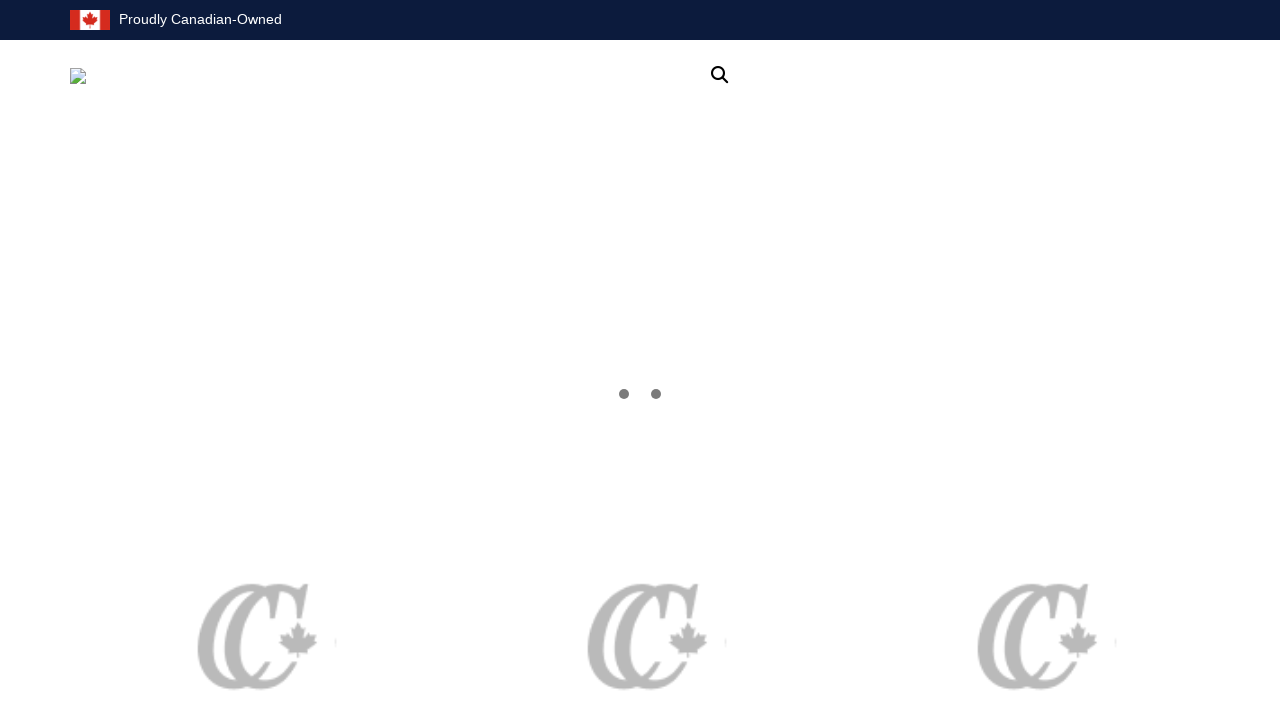

Canada Computers homepage loaded (domcontentloaded)
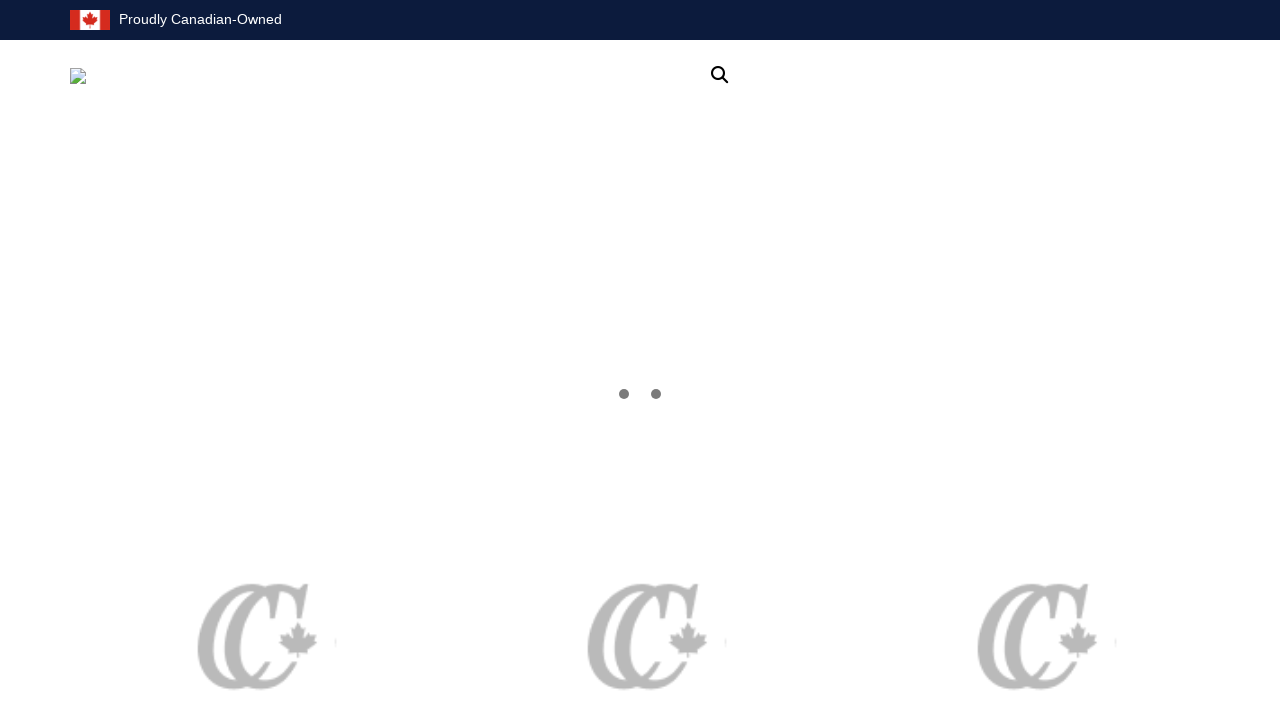

Body element is present on the page
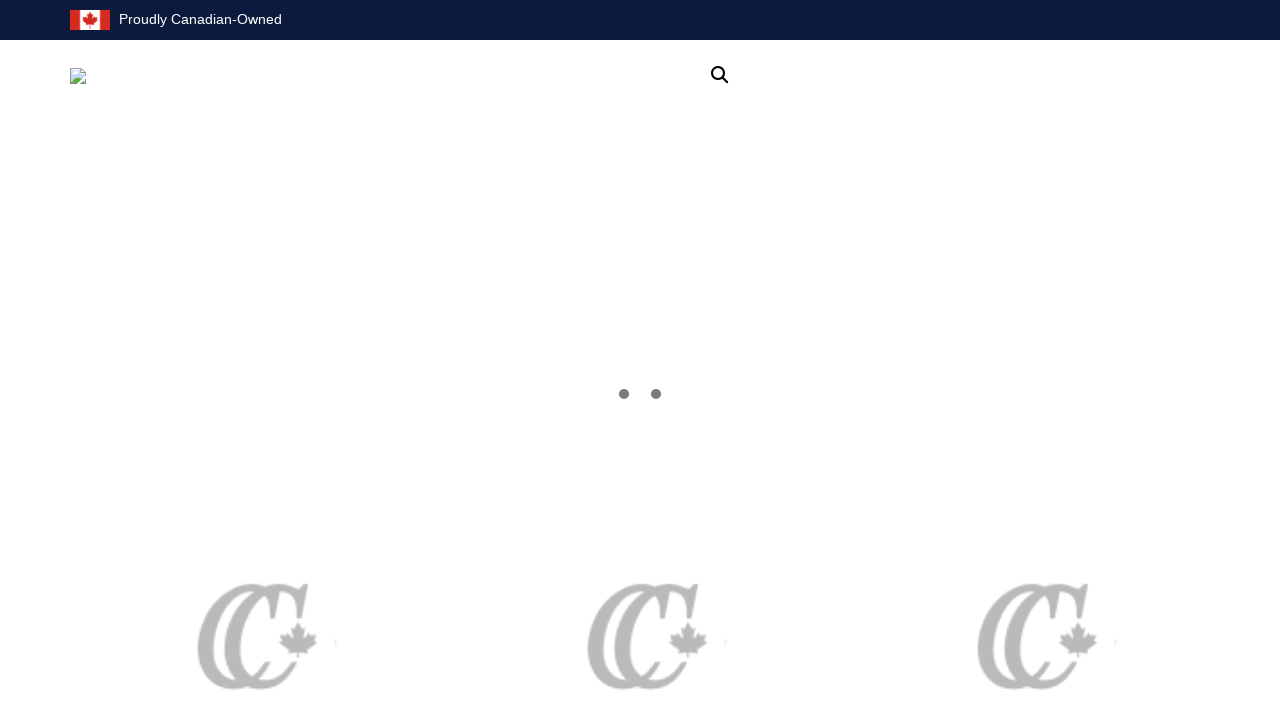

No border-danger availability indicator found (product may be available)
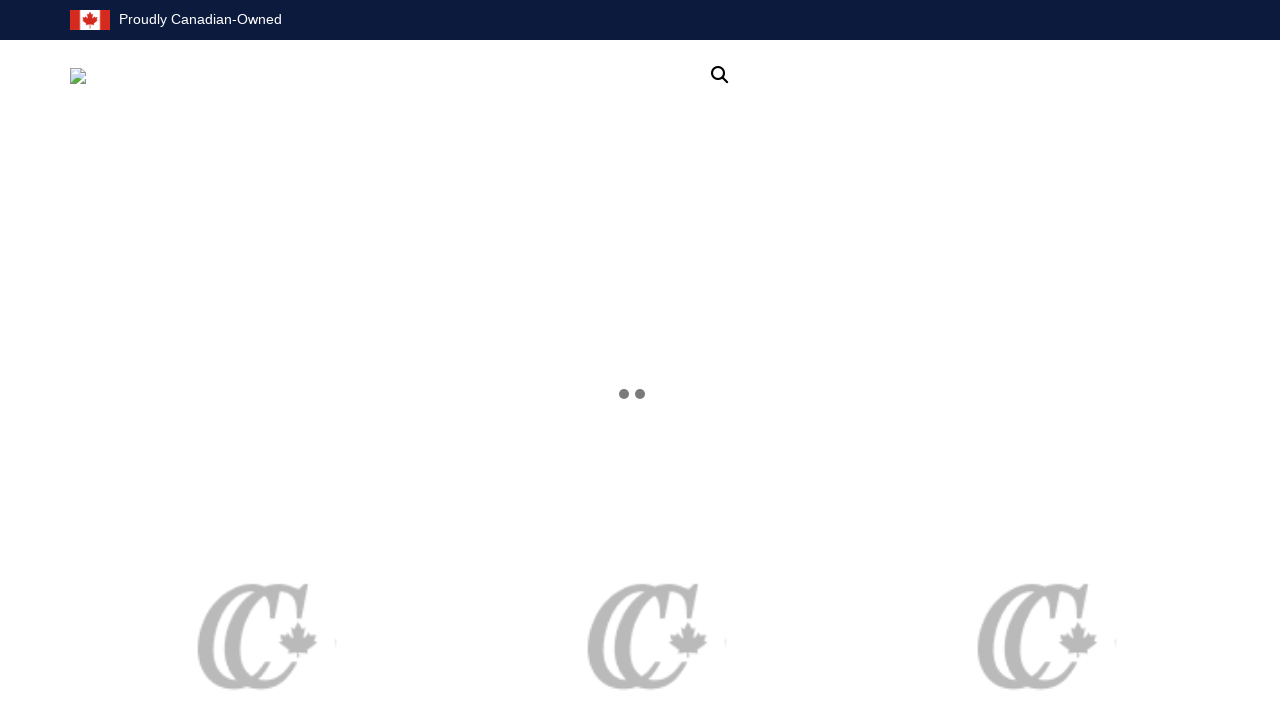

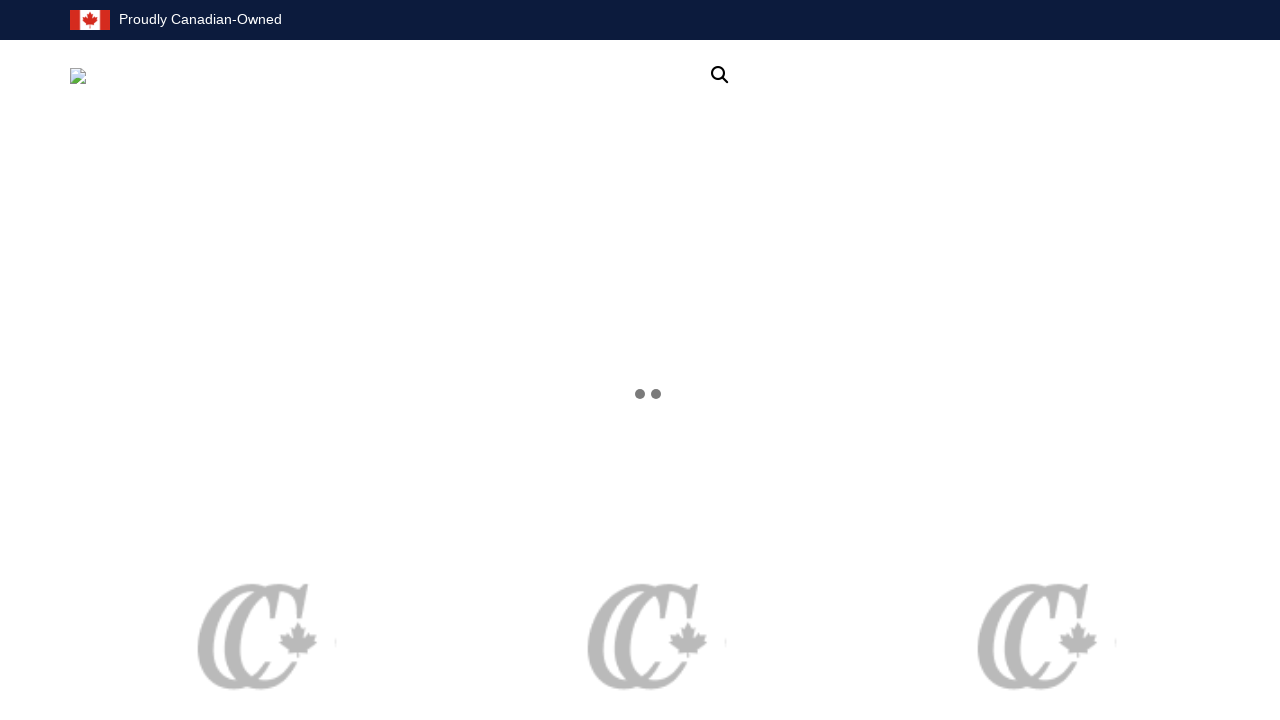